Tests scrolling to a form element and filling in name and date fields on a scrollable form page

Starting URL: https://formy-project.herokuapp.com/scroll

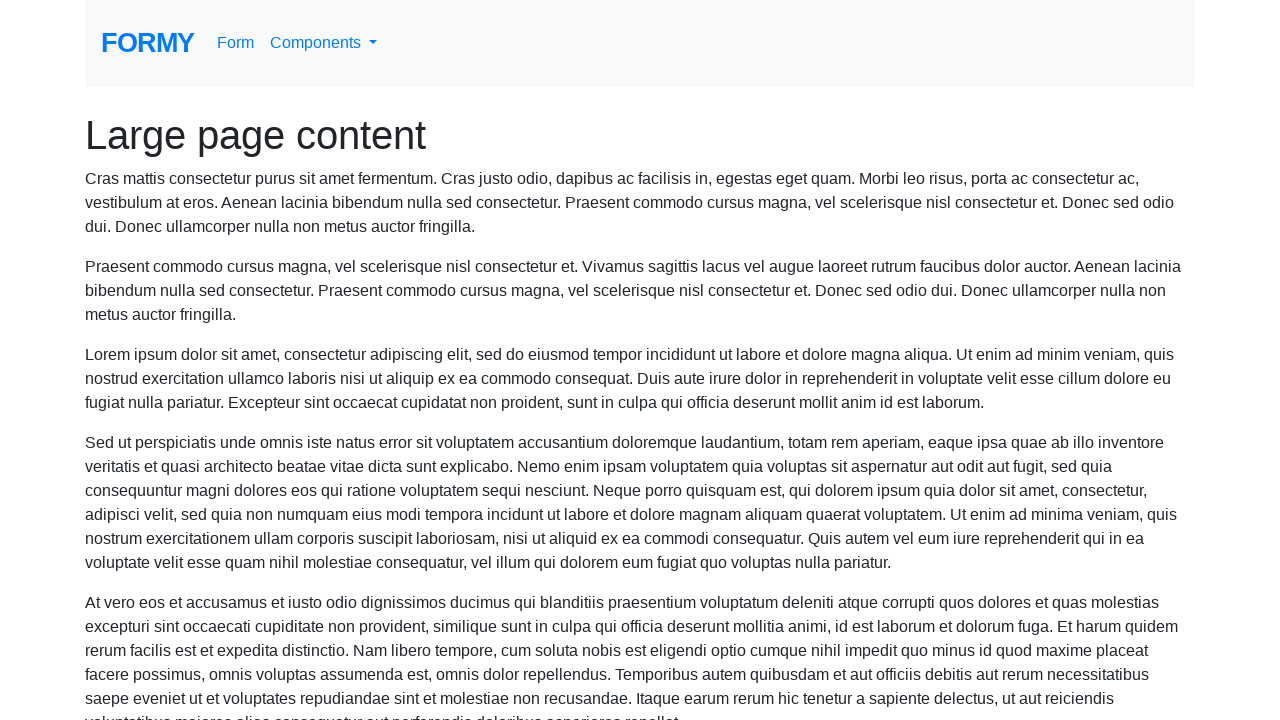

Scrolled to name field
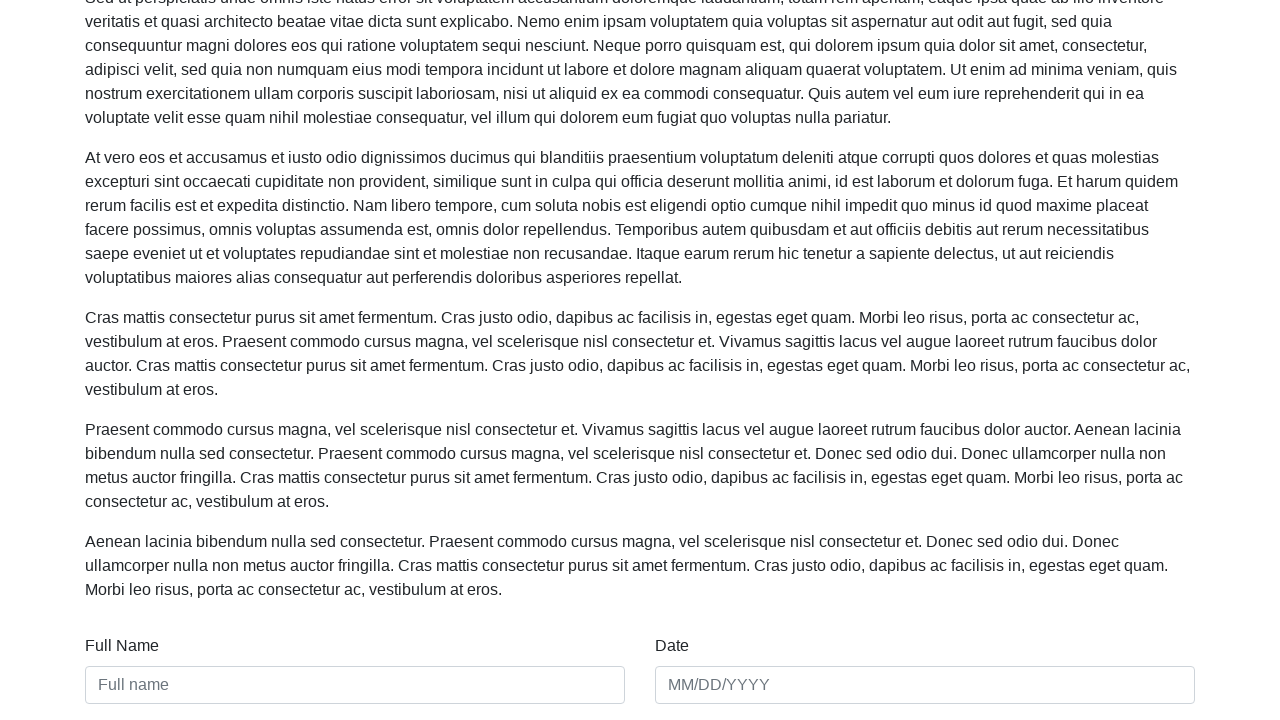

Filled name field with 'Meaghan Lewis' on #name
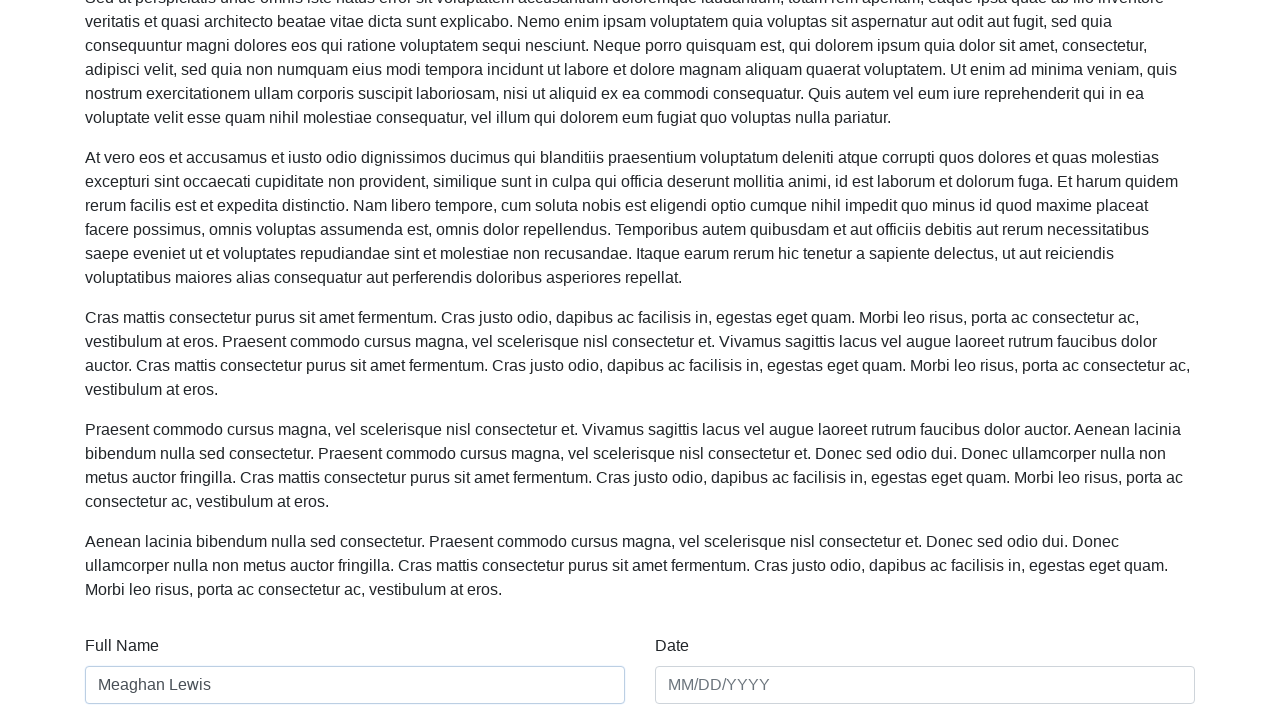

Filled date field with '01/01/2020' on #date
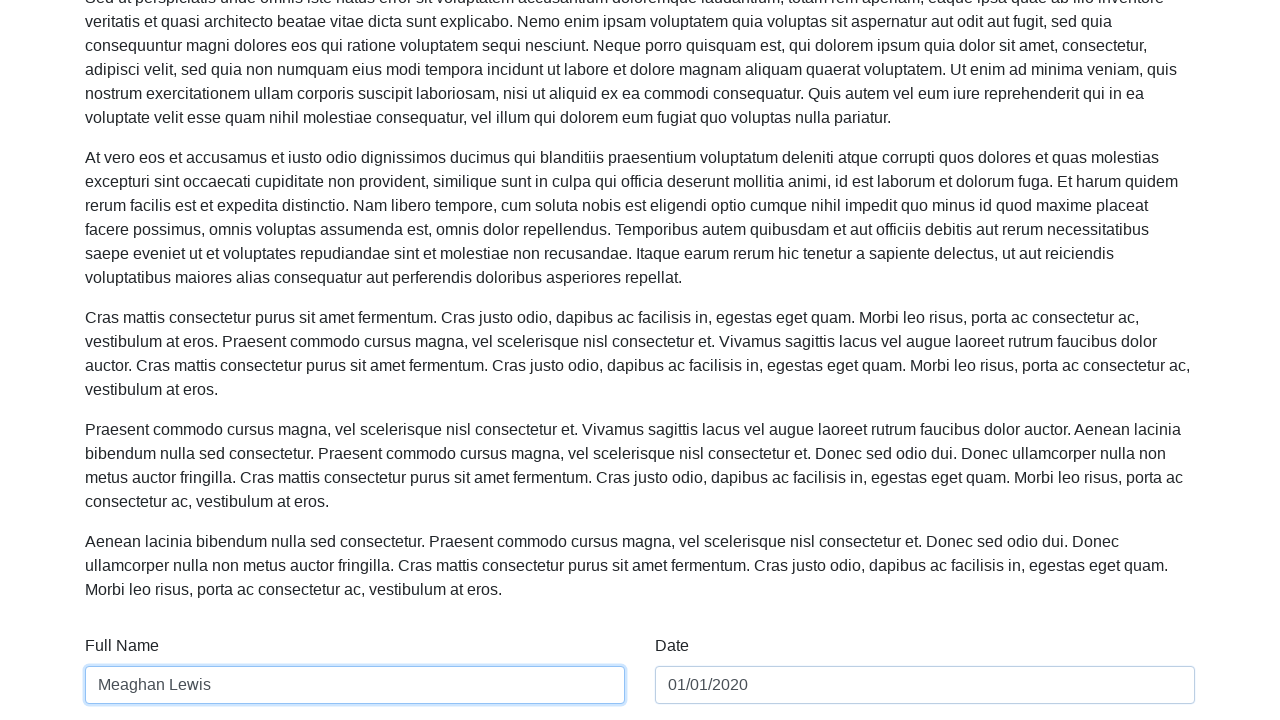

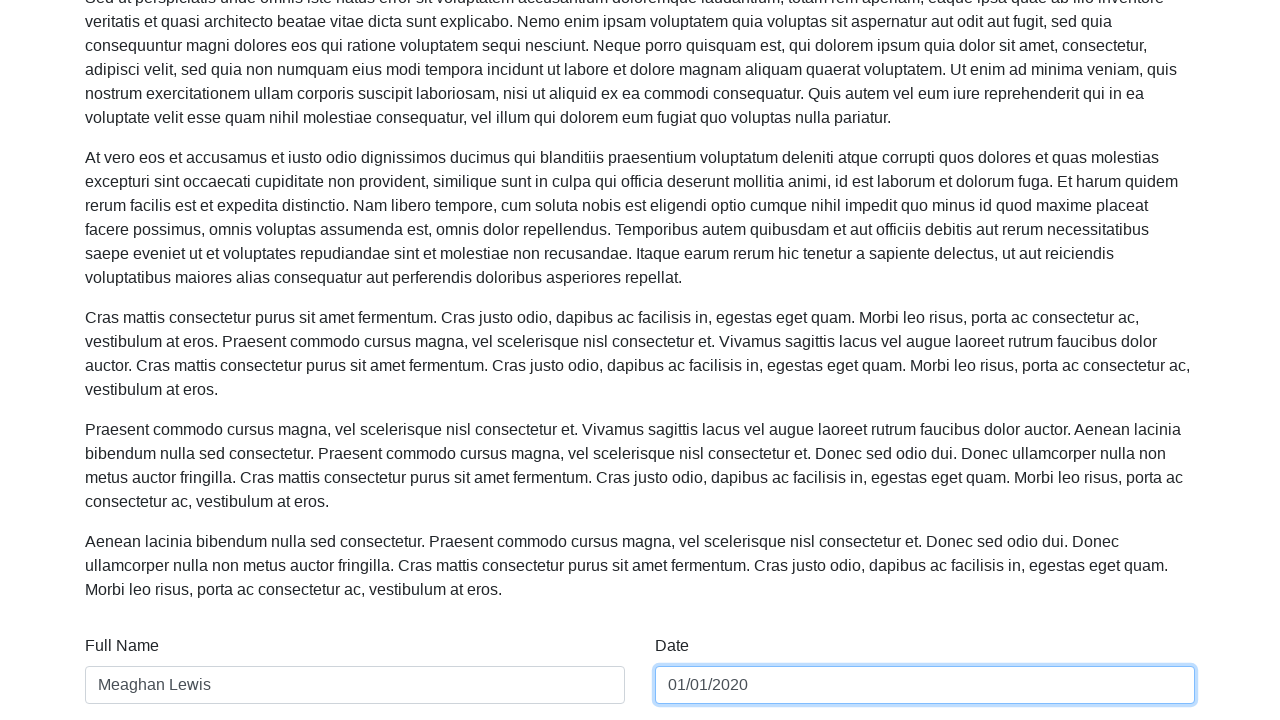